Tests a student registration form by filling in personal information (first name, last name, email, phone number), selecting gender radio button, checking hobby checkboxes, entering address, and submitting the form.

Starting URL: https://demoqa.com/automation-practice-form

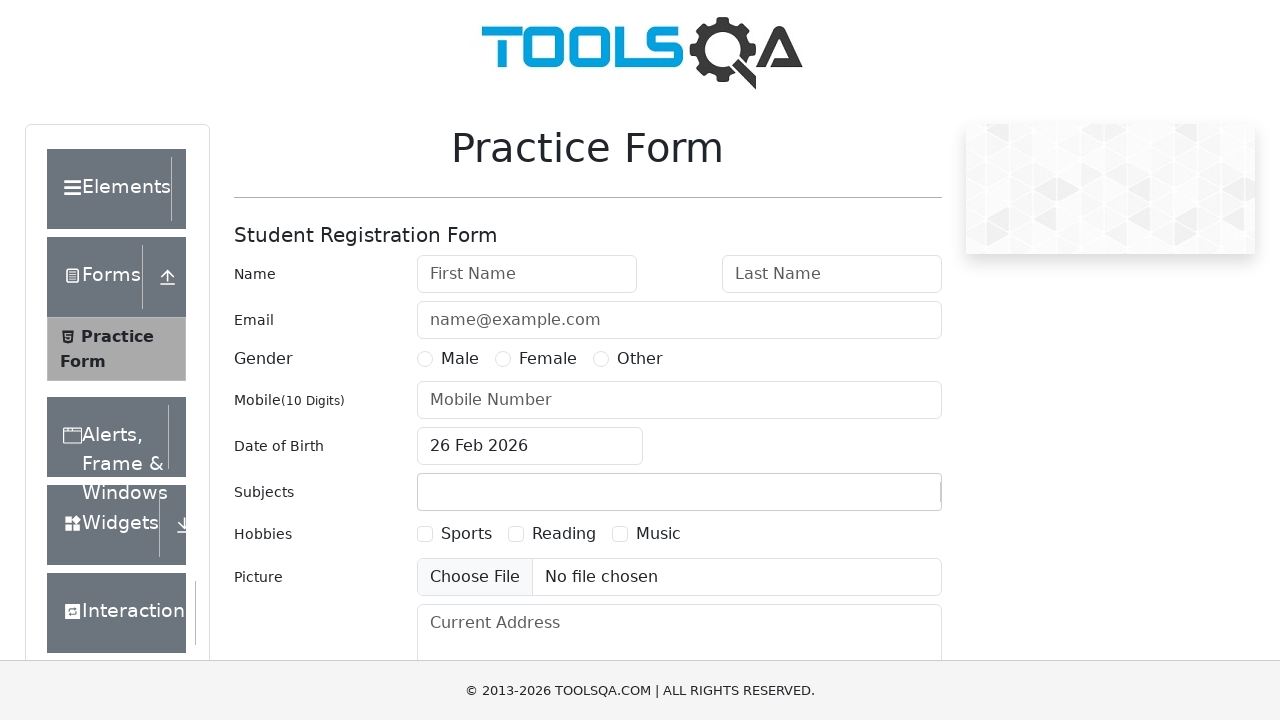

Filled first name field with 'Michael' on #firstName
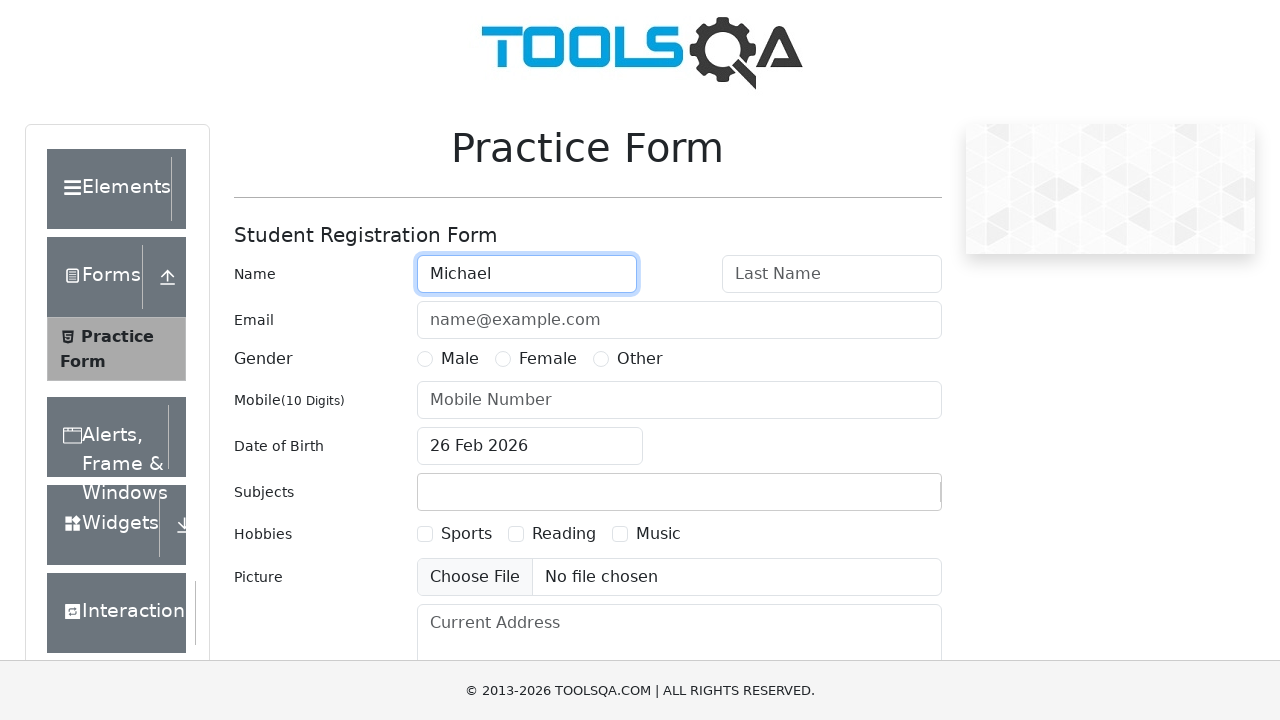

Filled last name field with 'Johnson' on #lastName
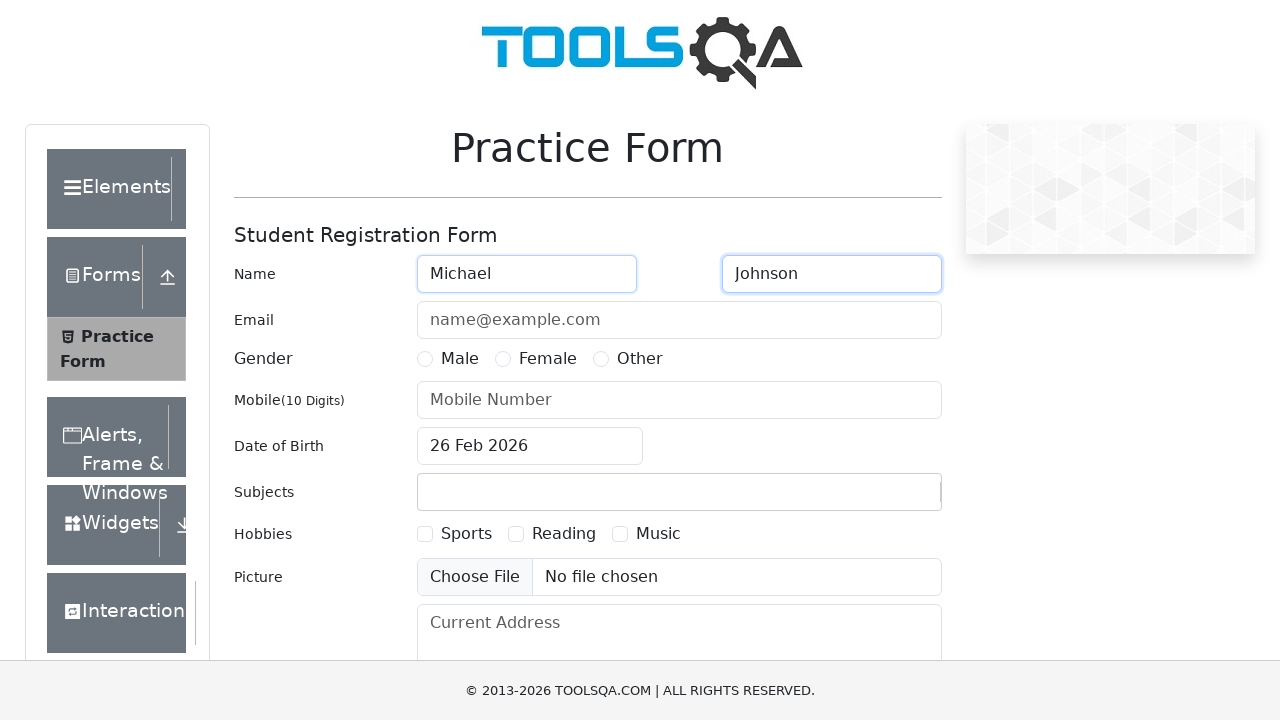

Filled email field with 'mjohnson@testmail.com' on #userEmail
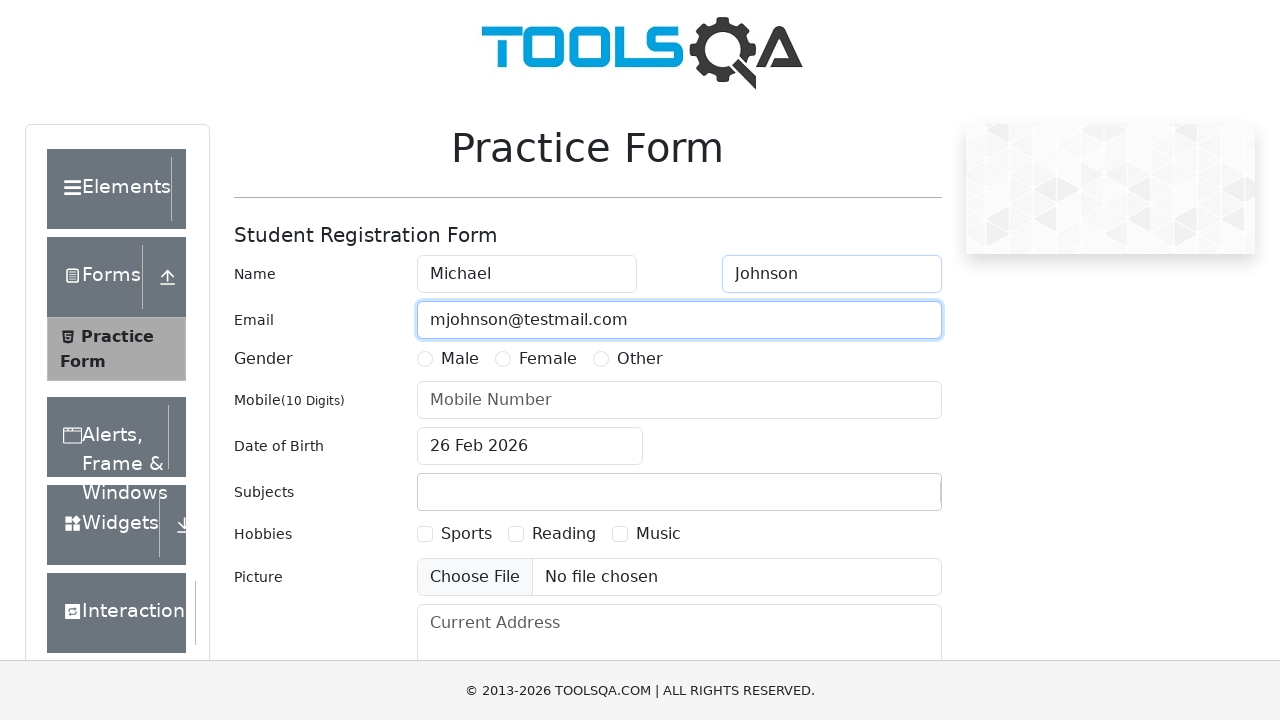

Filled phone number field with '9876543210' on #userNumber
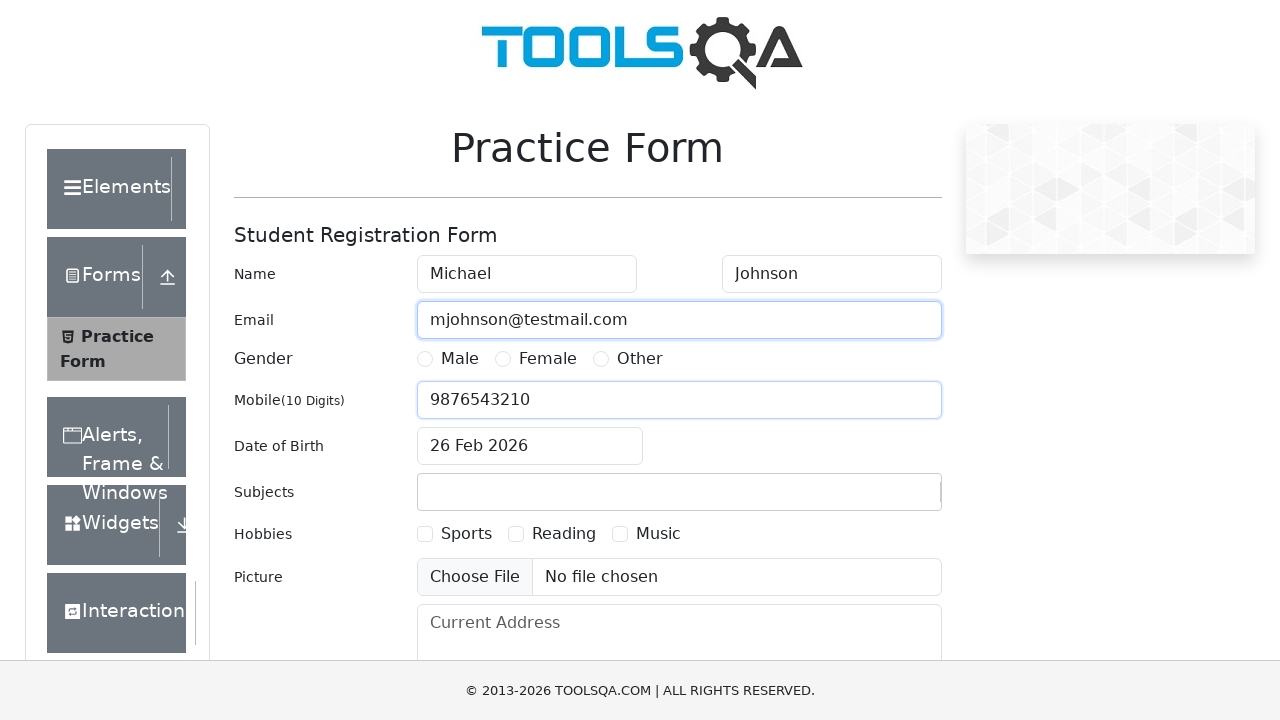

Selected Male gender radio button at (460, 359) on label[for='gender-radio-1']
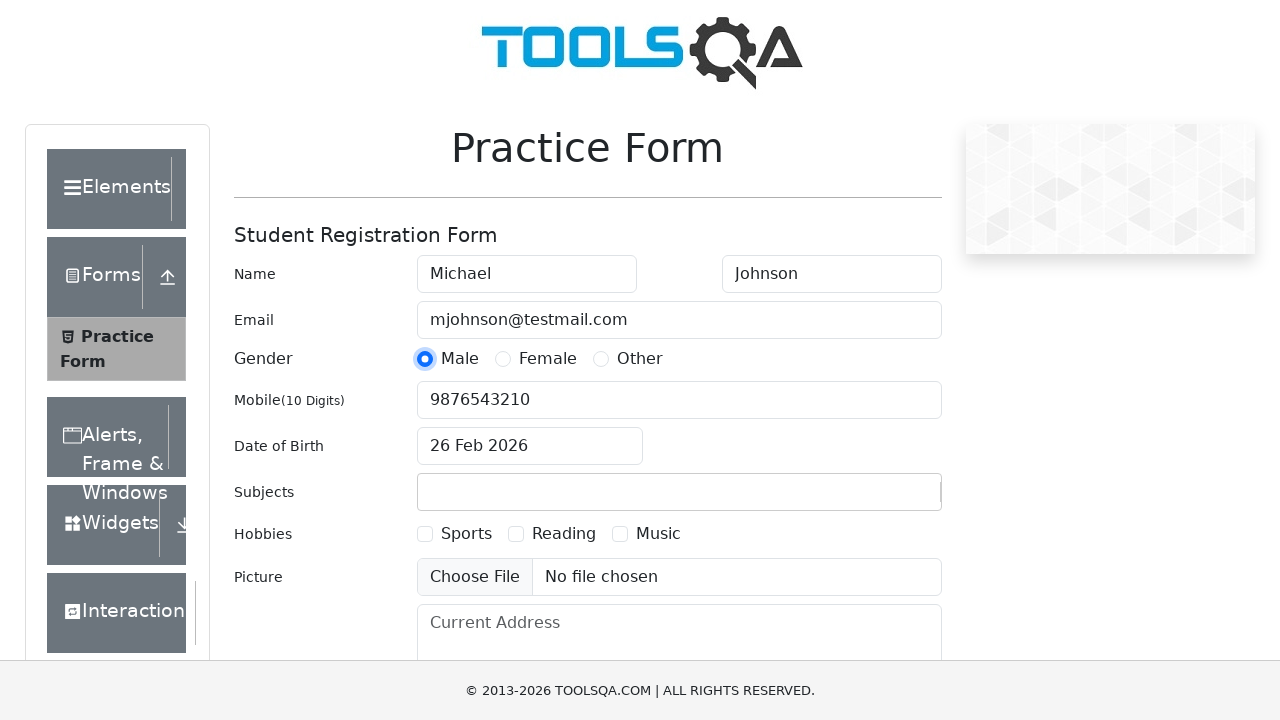

Selected Sports hobby checkbox at (466, 534) on label[for='hobbies-checkbox-1']
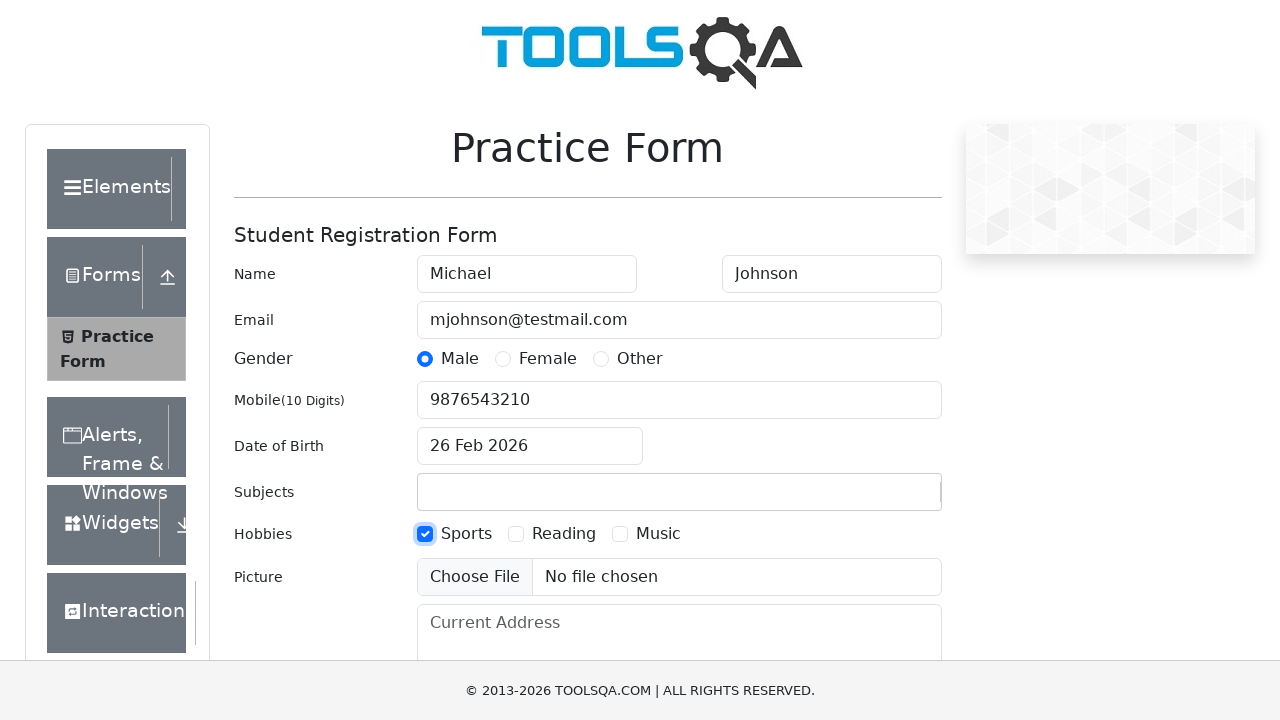

Selected Reading hobby checkbox at (564, 534) on label[for='hobbies-checkbox-2']
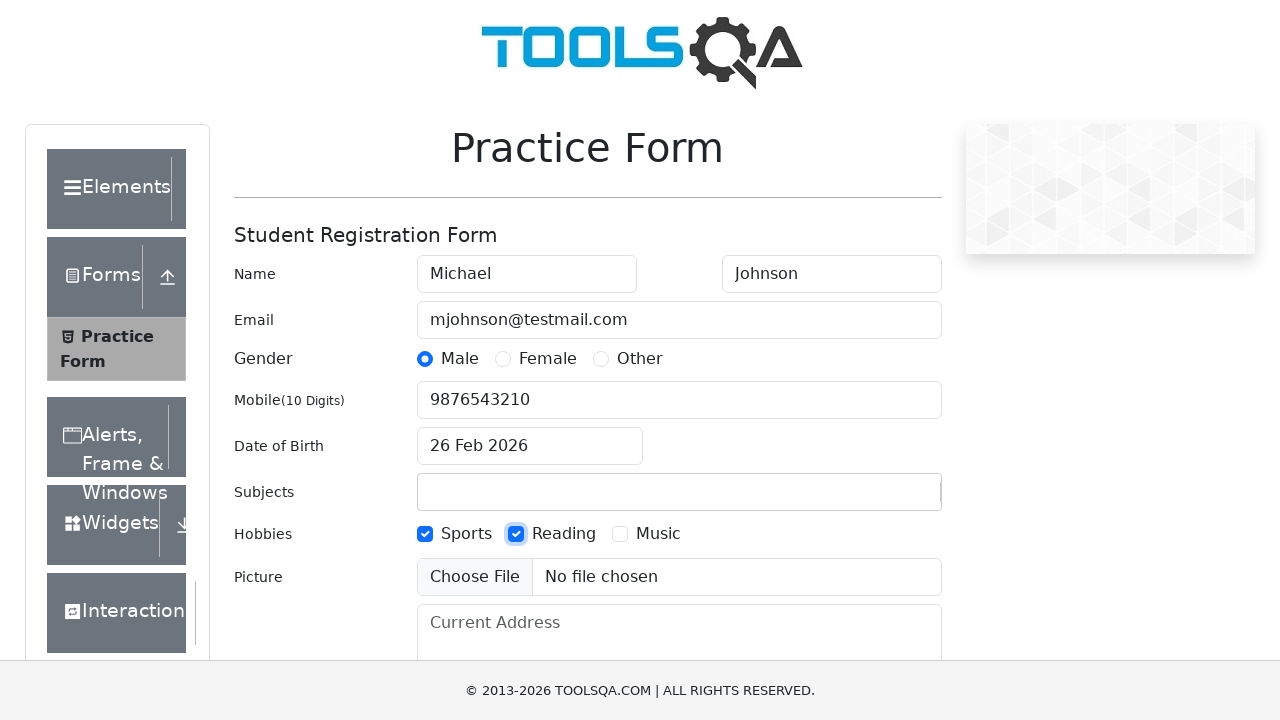

Filled current address field with '123 Test Street, New York' on #currentAddress
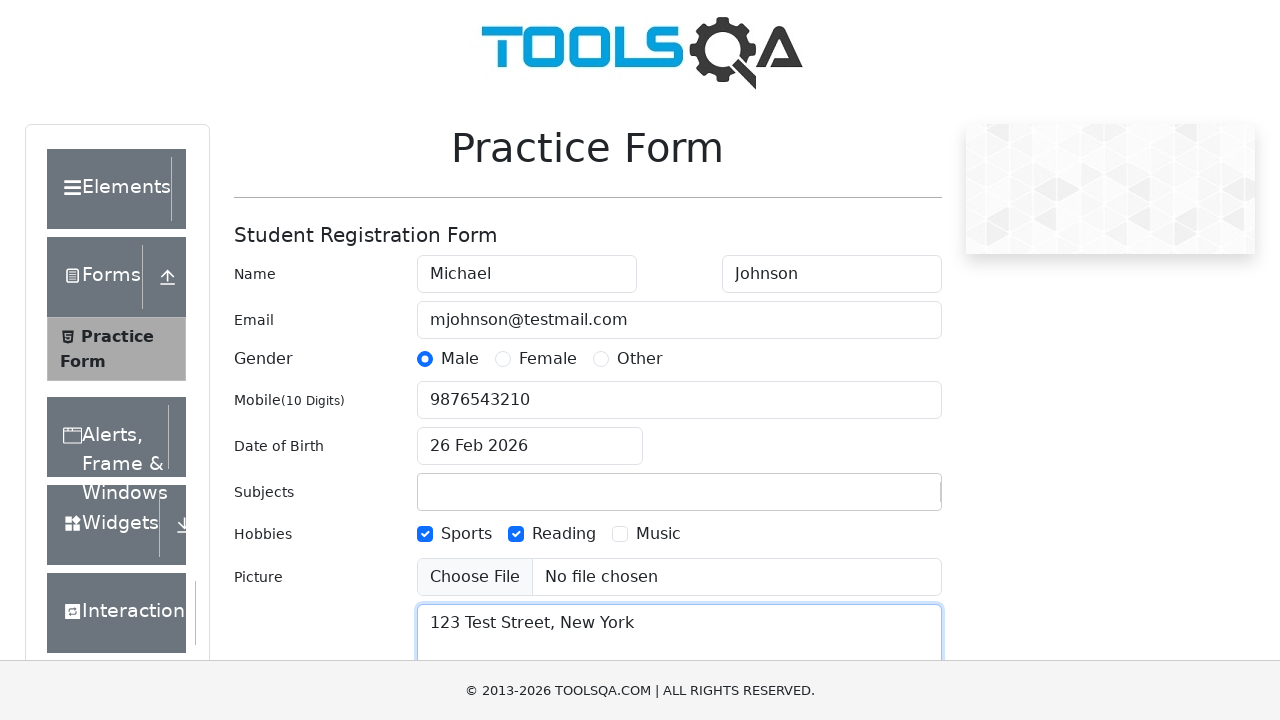

Clicked submit button to submit the registration form at (885, 499) on #submit
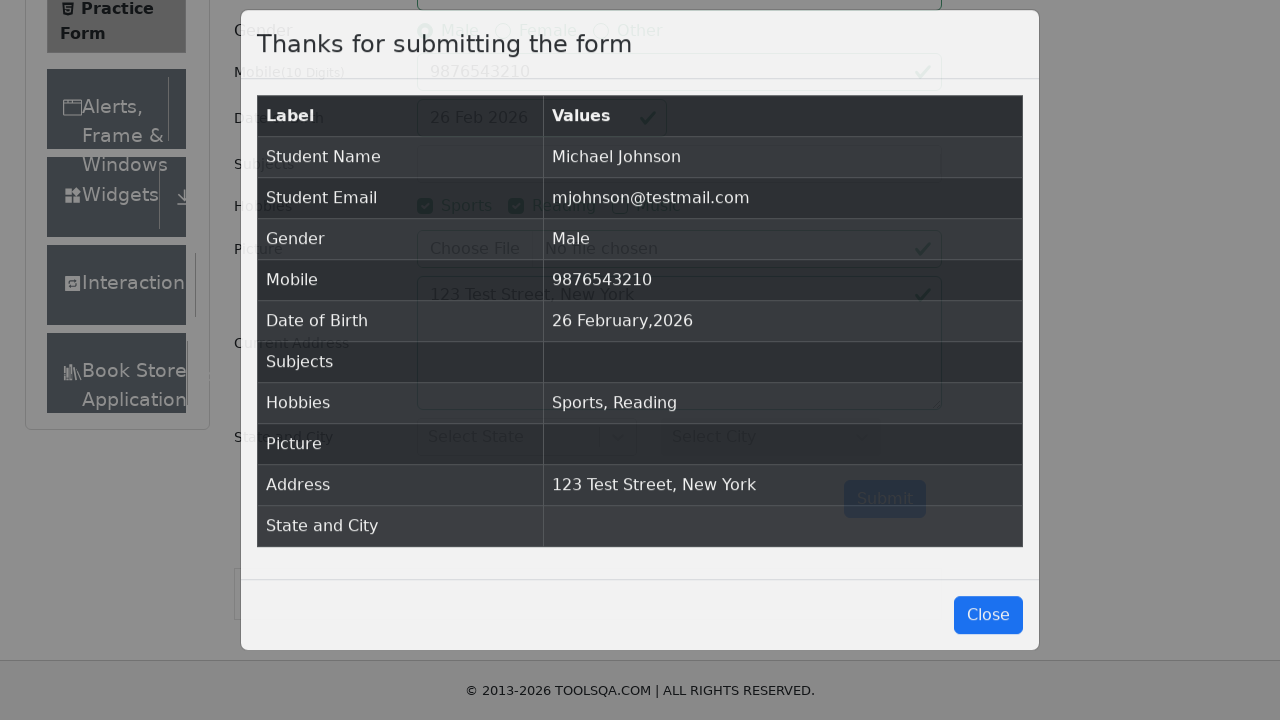

Modal dialog appeared after form submission
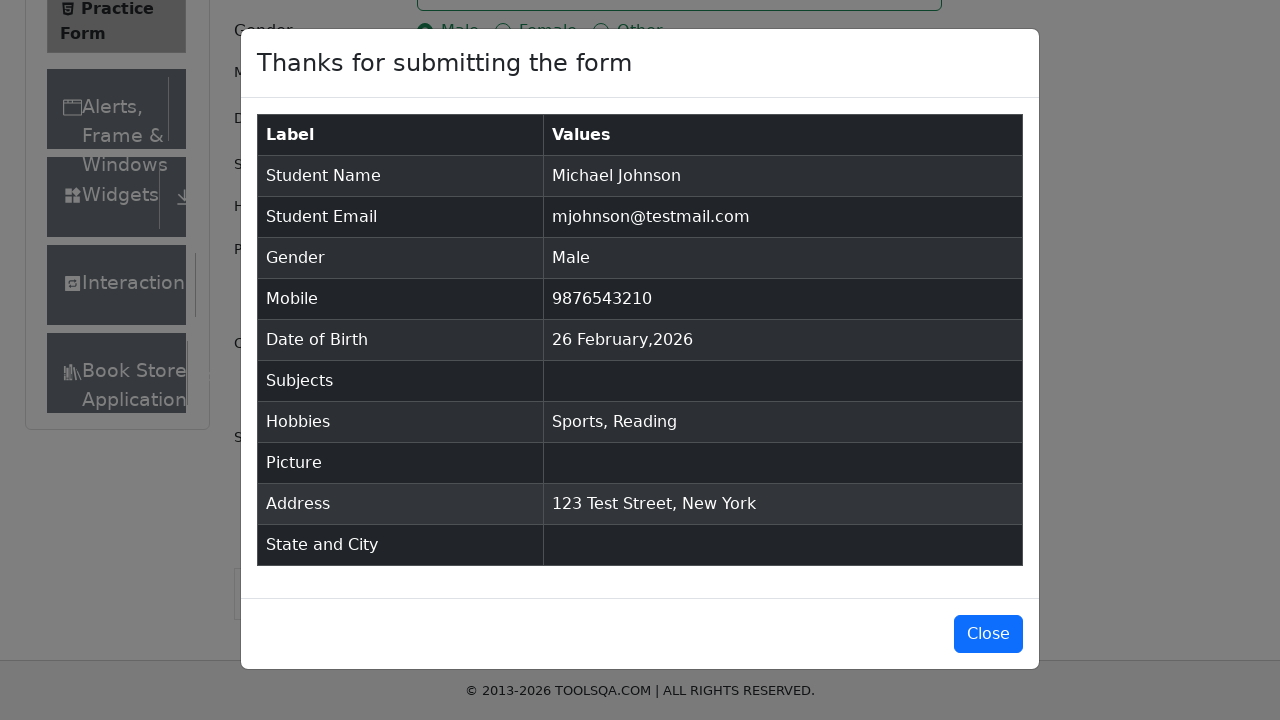

Closed the modal dialog at (988, 634) on #closeLargeModal
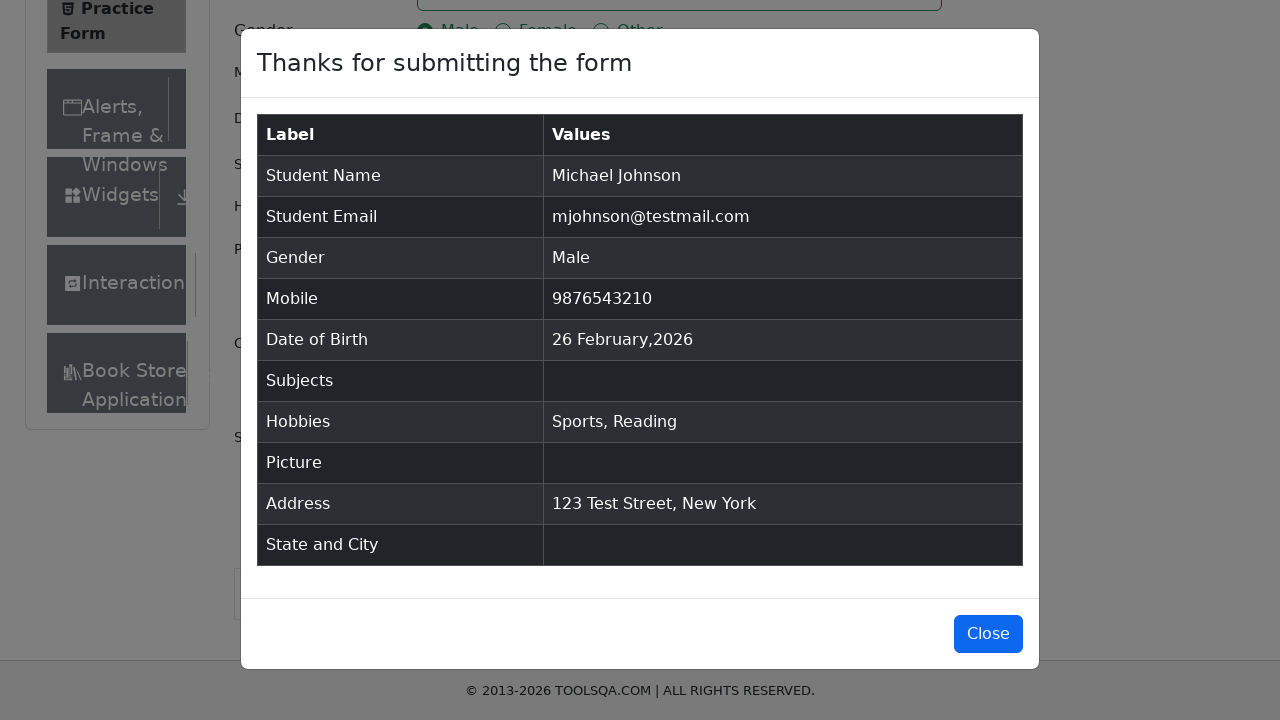

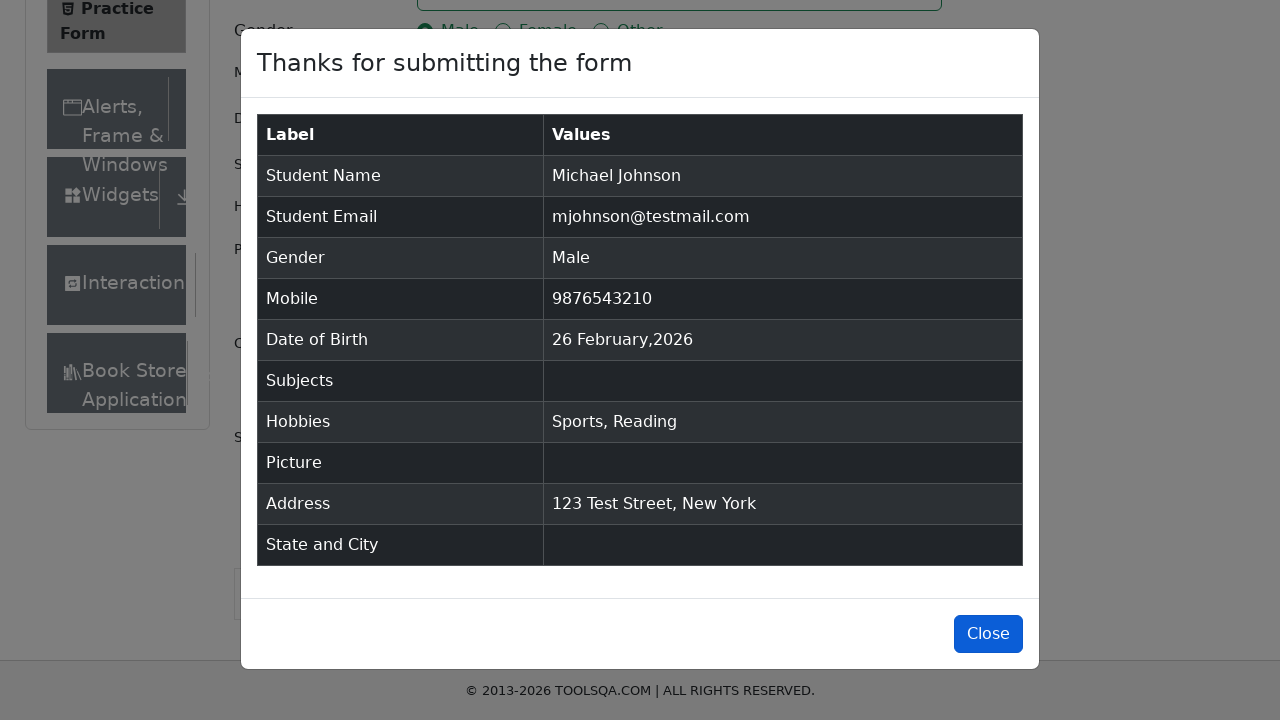